Tests dropdown selection functionality using different selection methods: by index, by visible text, and by value

Starting URL: https://demoqa.com/select-menu

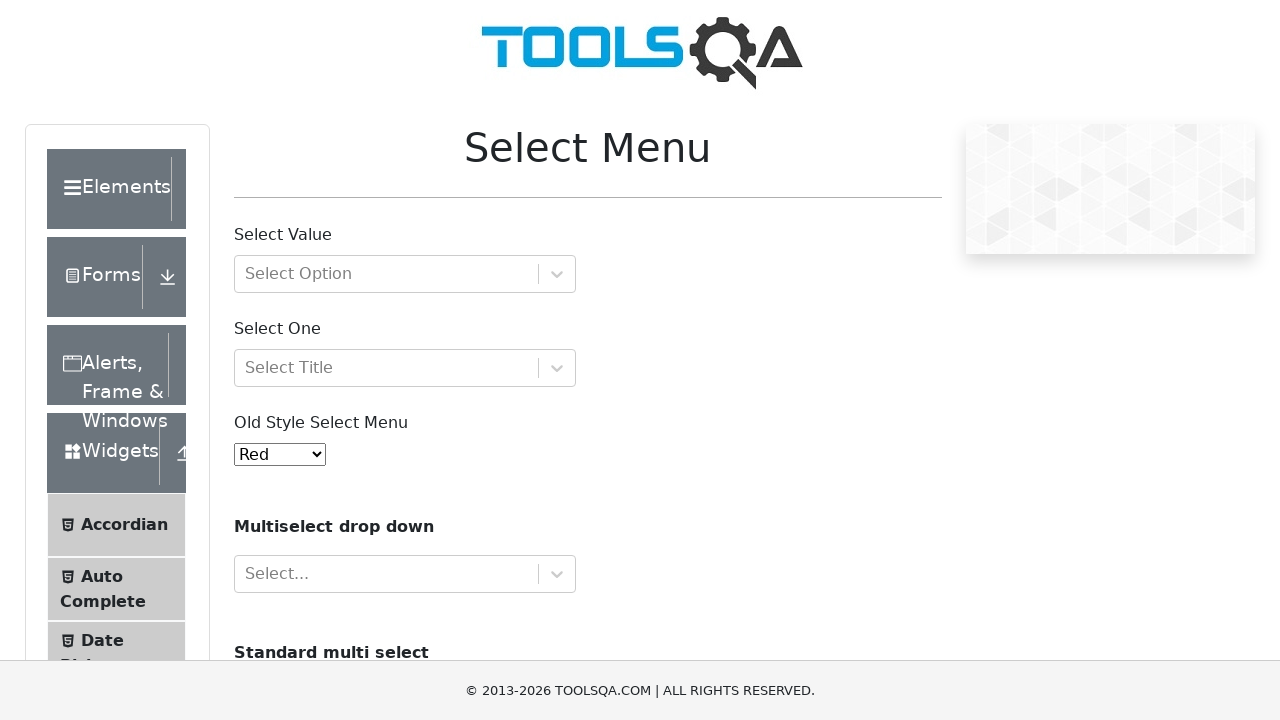

Selected 5th option by index (index 4) from dropdown menu on #oldSelectMenu
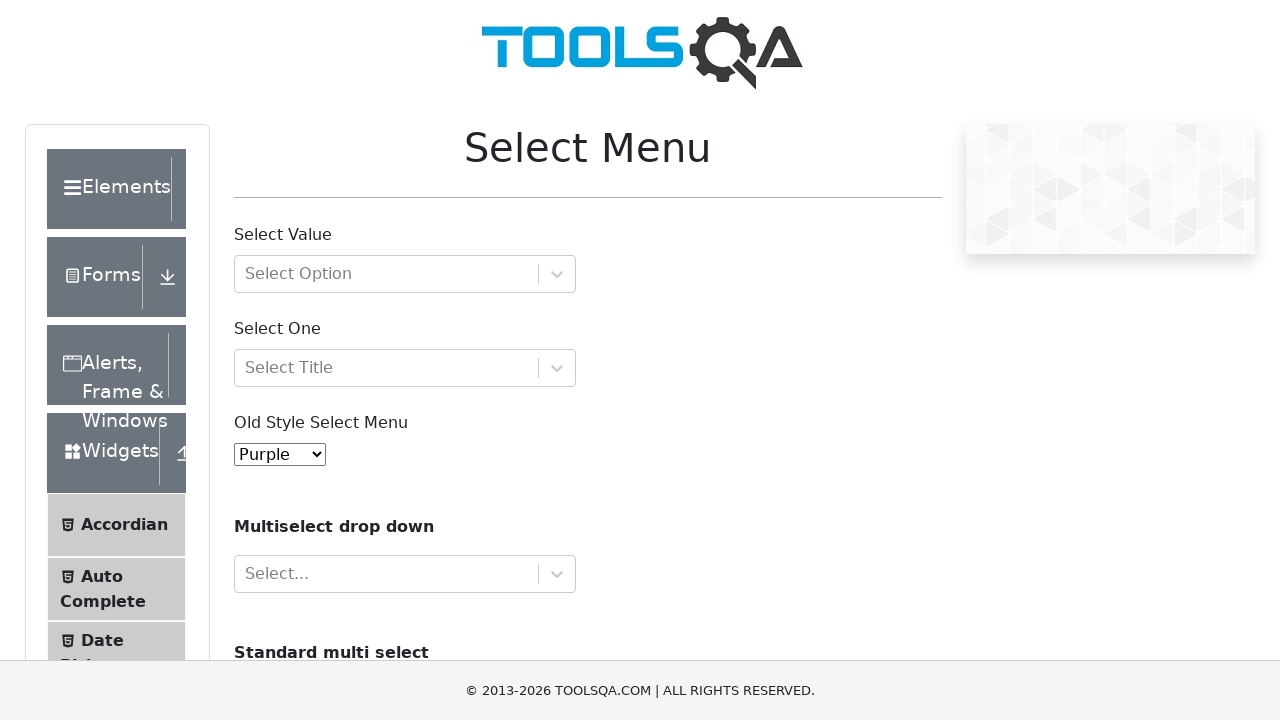

Selected 'Magenta' option by visible text from dropdown menu on #oldSelectMenu
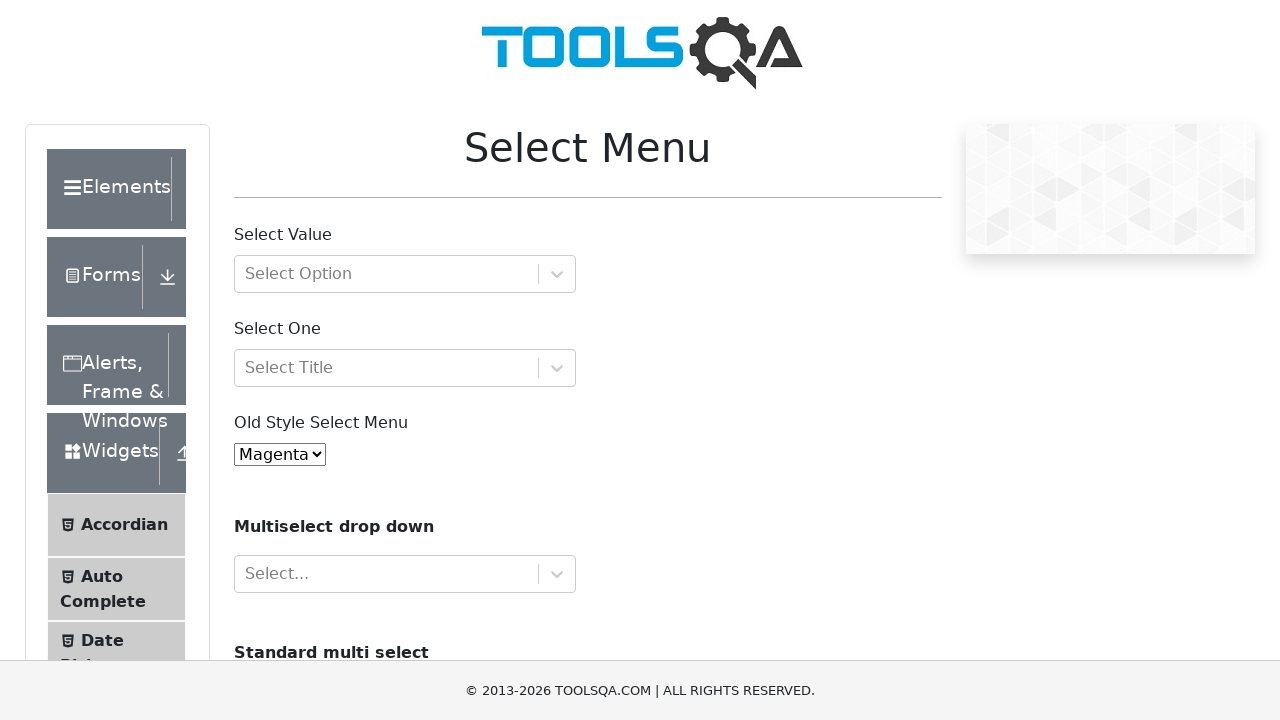

Selected option with value '6' from dropdown menu on #oldSelectMenu
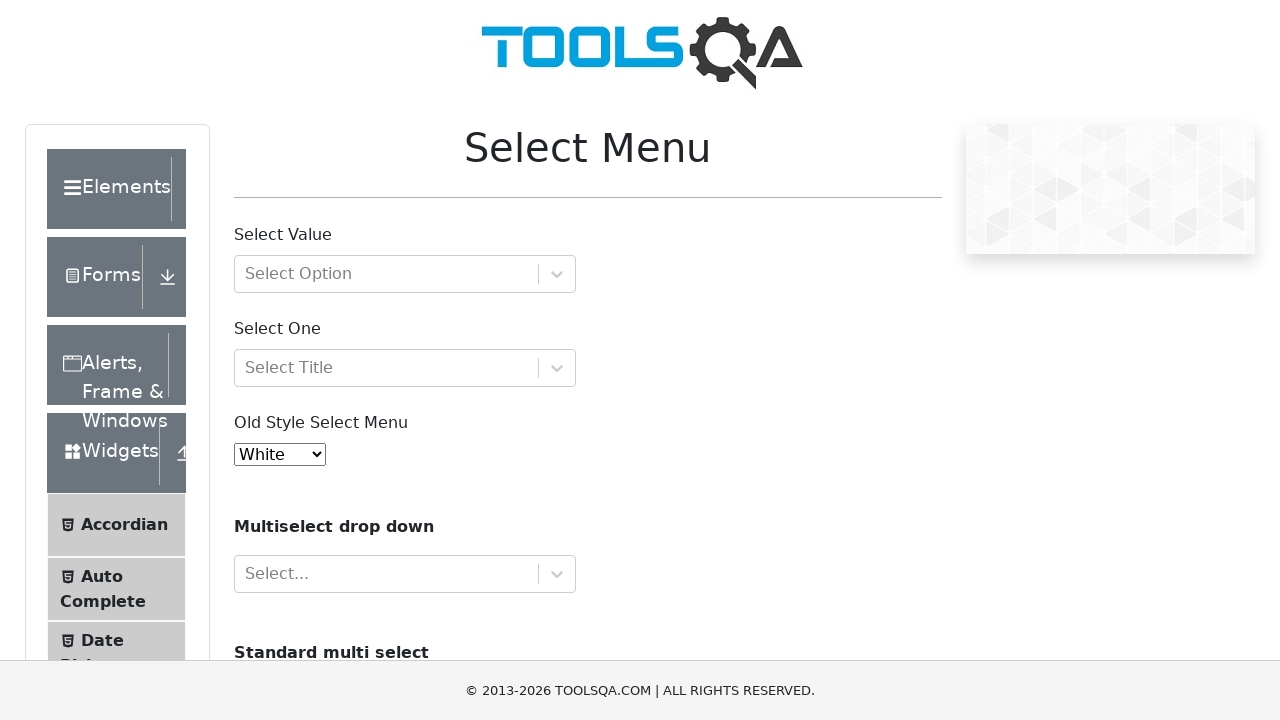

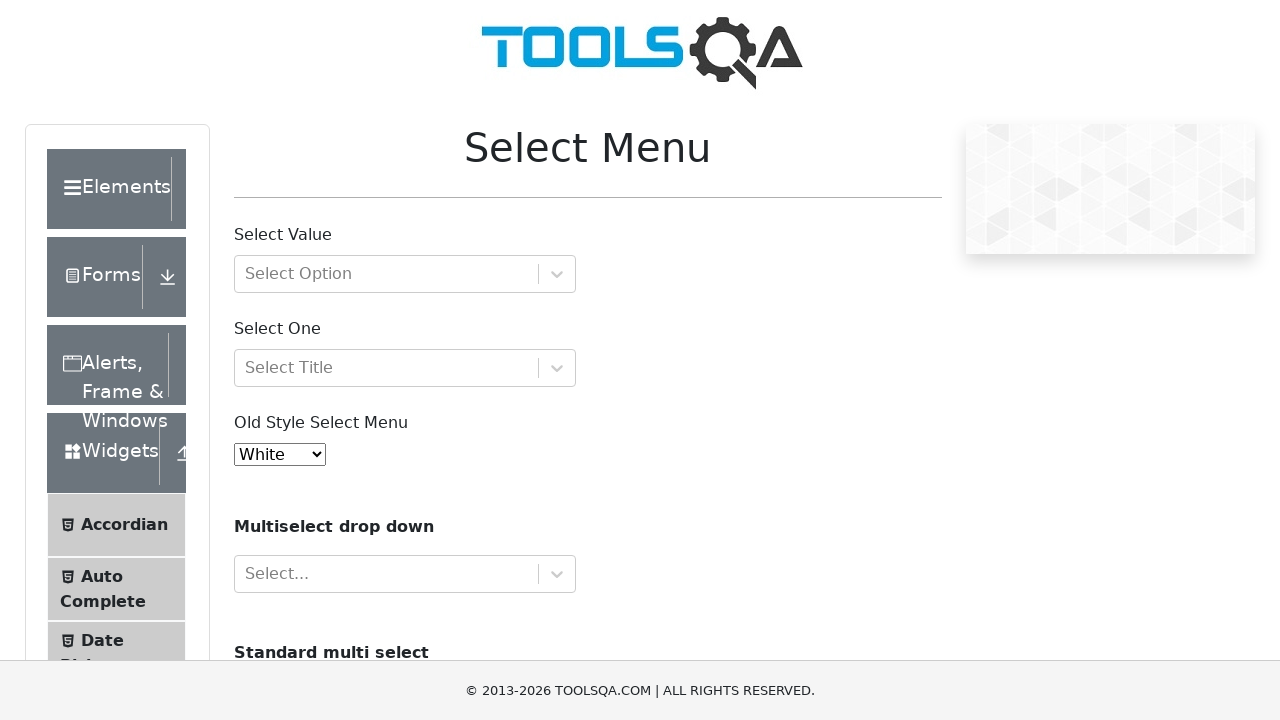